Tests the date of birth field by clicking on it to verify the calendar/date picker opens and the field becomes focused

Starting URL: https://qa-assessment.pages.dev/

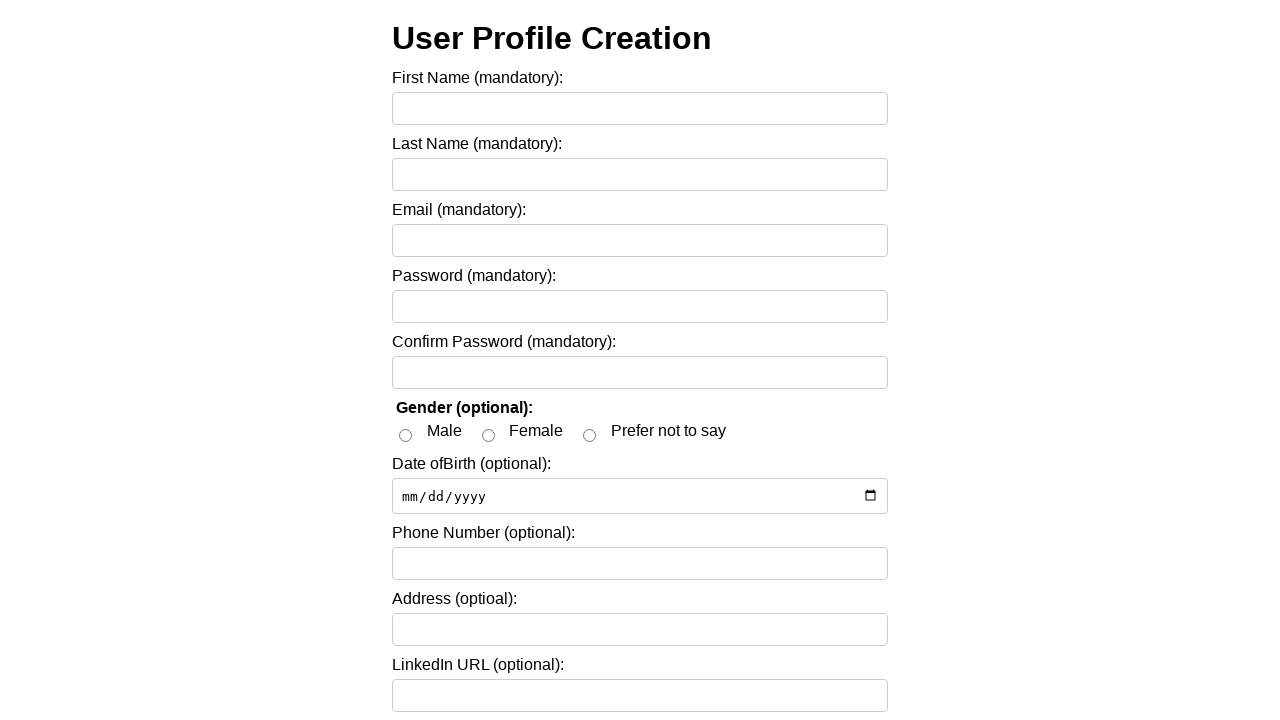

Clicked on date of birth field to open calendar/date picker at (640, 496) on input[type='date'], input[name='dateOfBirth'], input[id='dateOfBirth'], input[pl
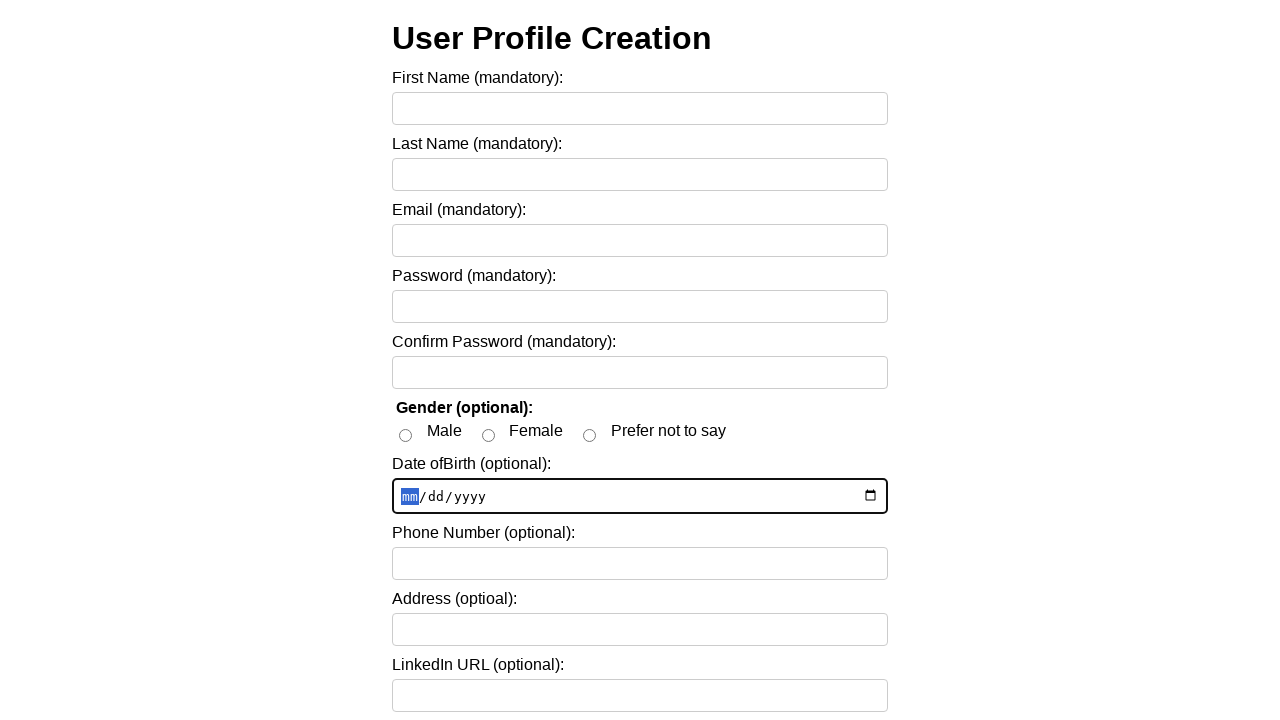

Waited 500ms for calendar/date picker to open
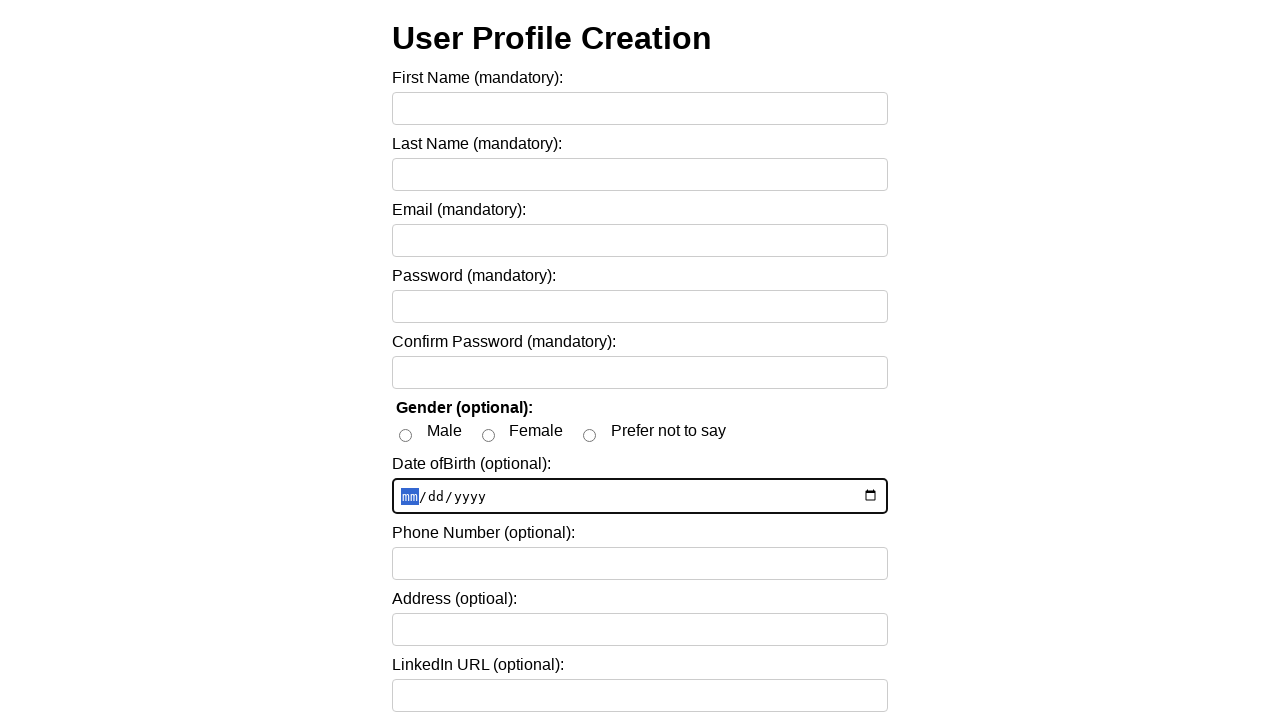

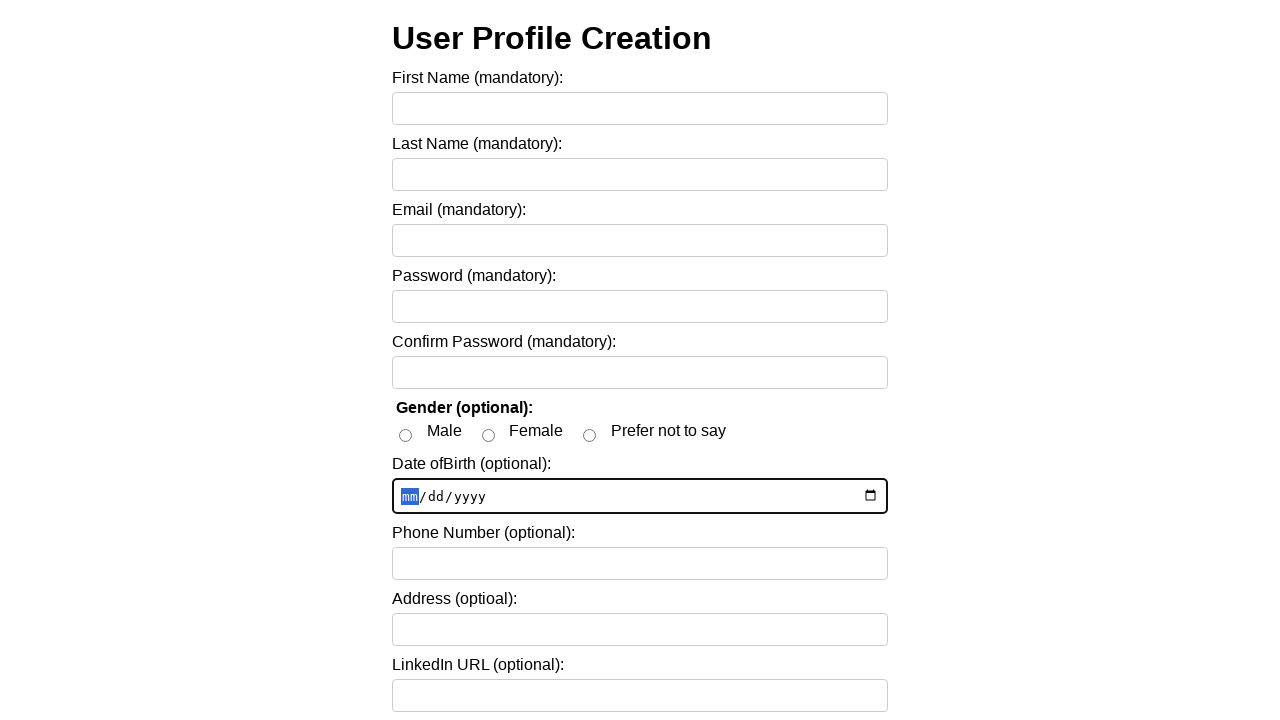